Opens CHADD website page, fills in an email address in a form field and clicks the submit button.

Starting URL: https://chadd.org/for-adults/overview/

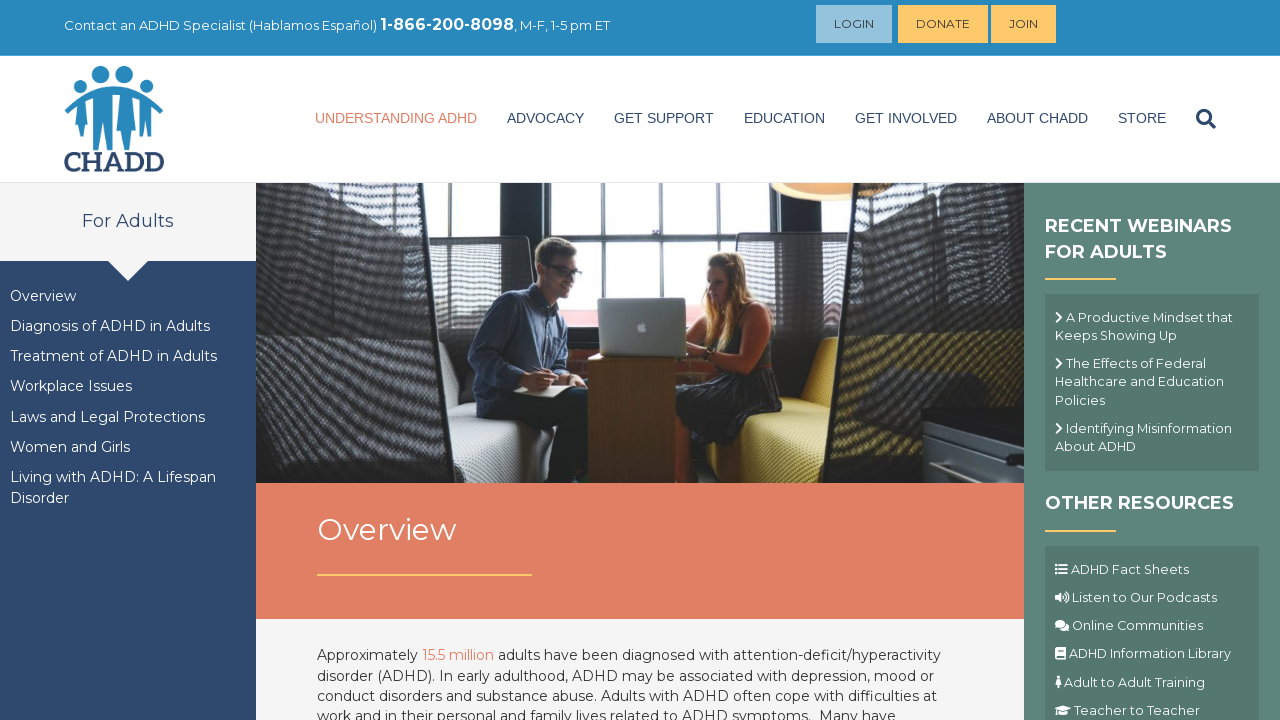

Navigated to CHADD website for adults overview page
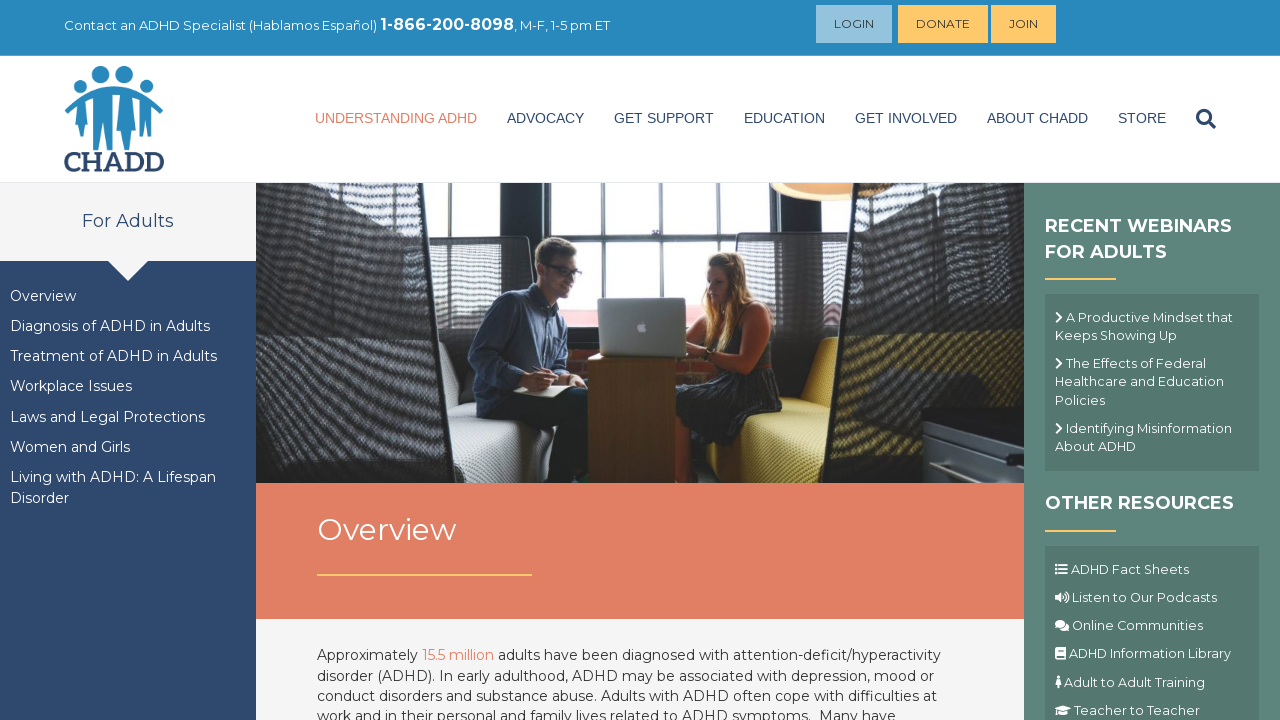

Filled email field with testuser7294@example.com on input[name='EMAIL']
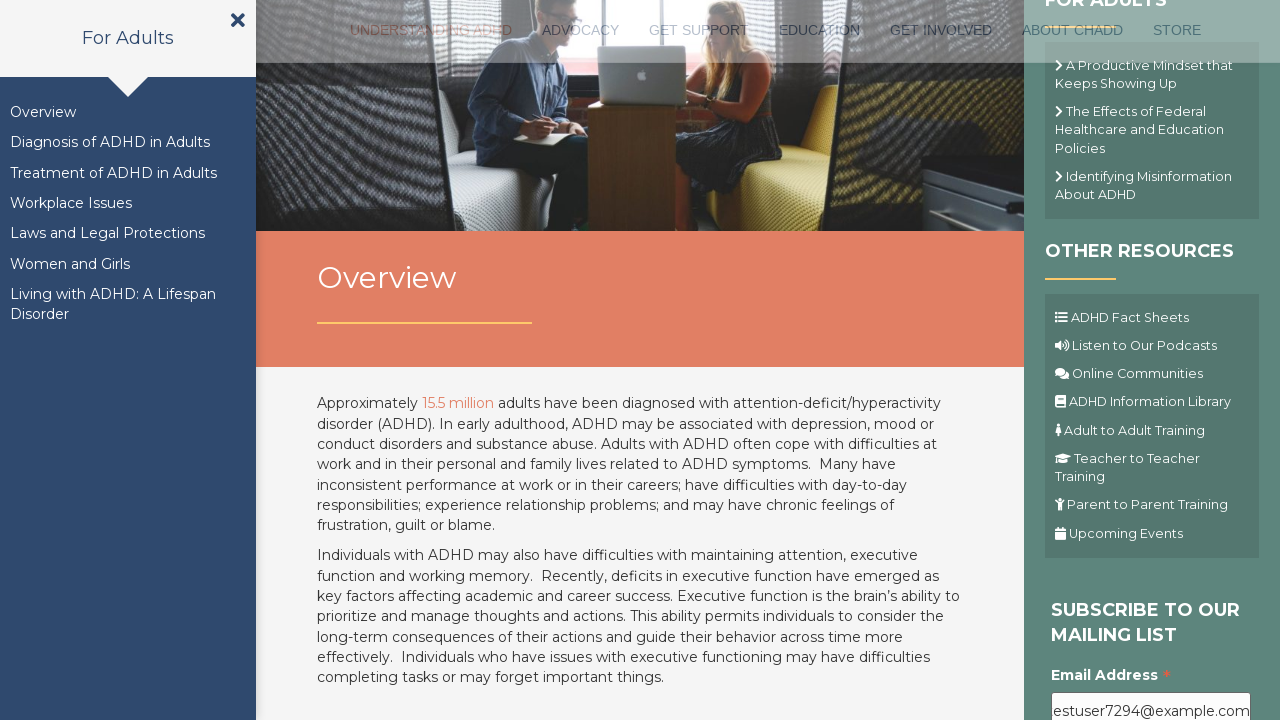

Clicked submit button to submit the form at (1111, 361) on .button
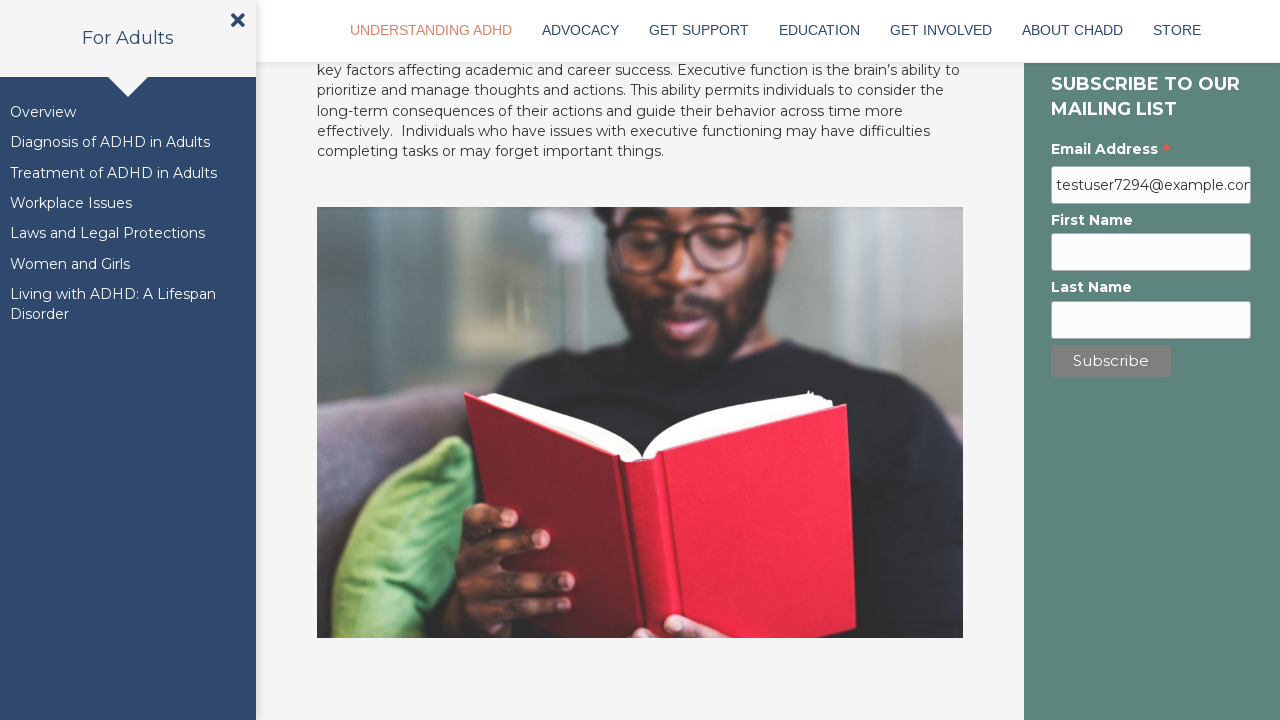

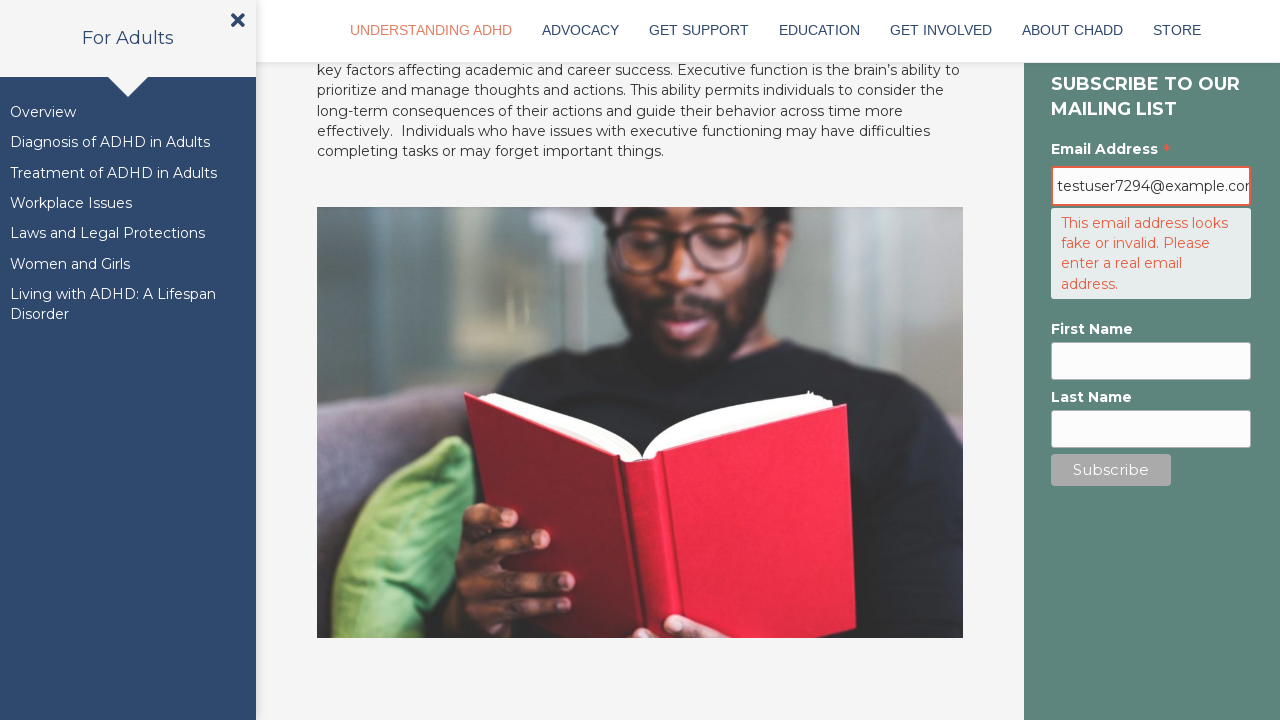